Tests basic browser window operations by navigating to MakeMyTrip website, getting the page title, resizing the window, and retrieving the window handle.

Starting URL: https://www.makemytrip.com/

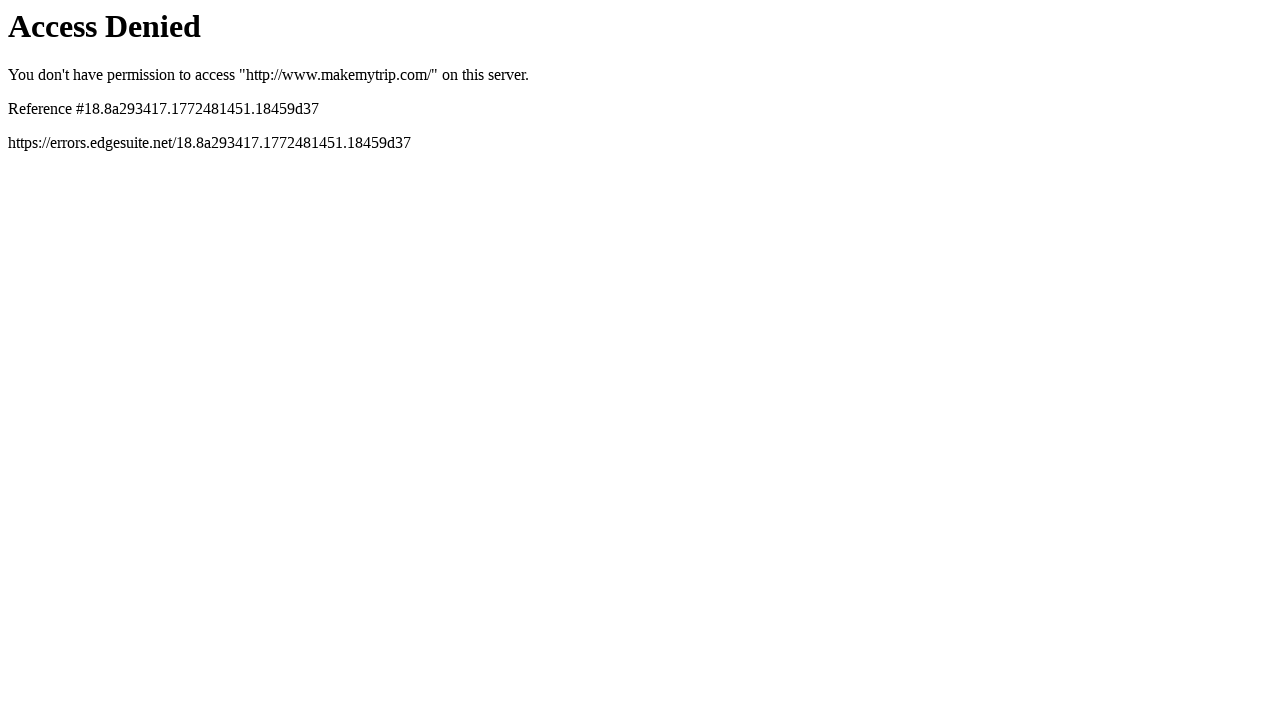

Navigated to MakeMyTrip website
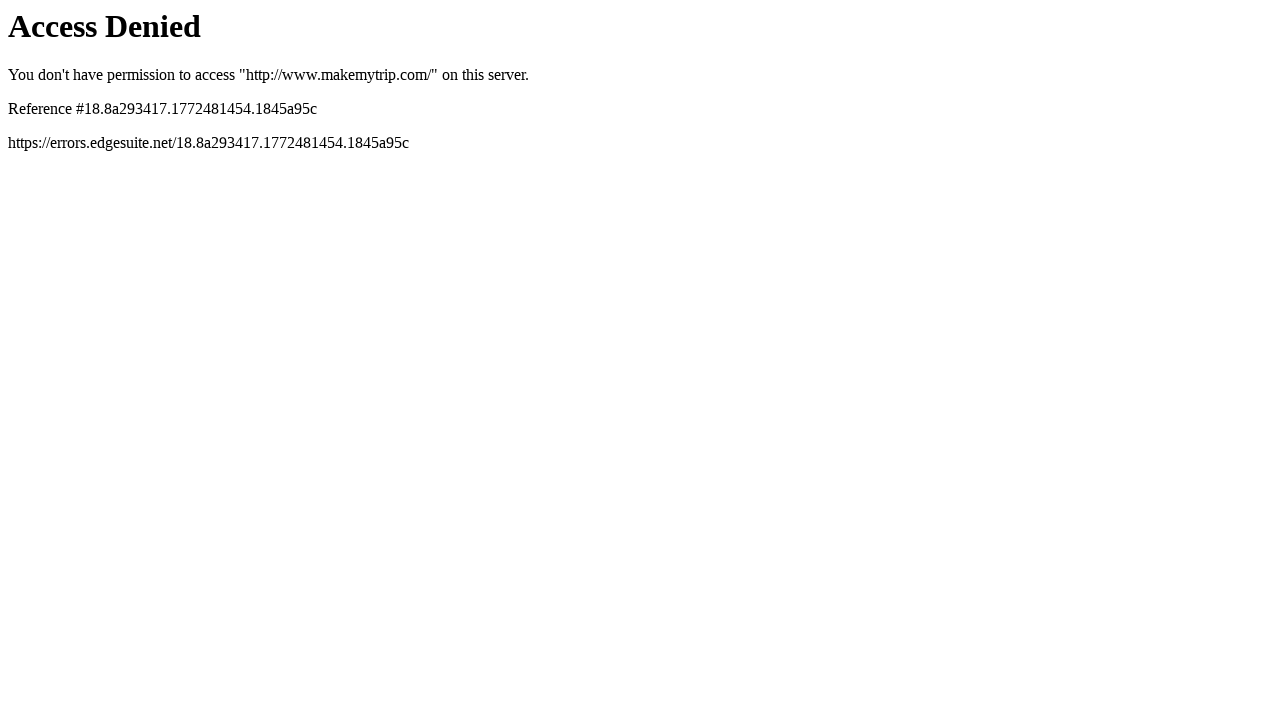

Retrieved page title: Access Denied
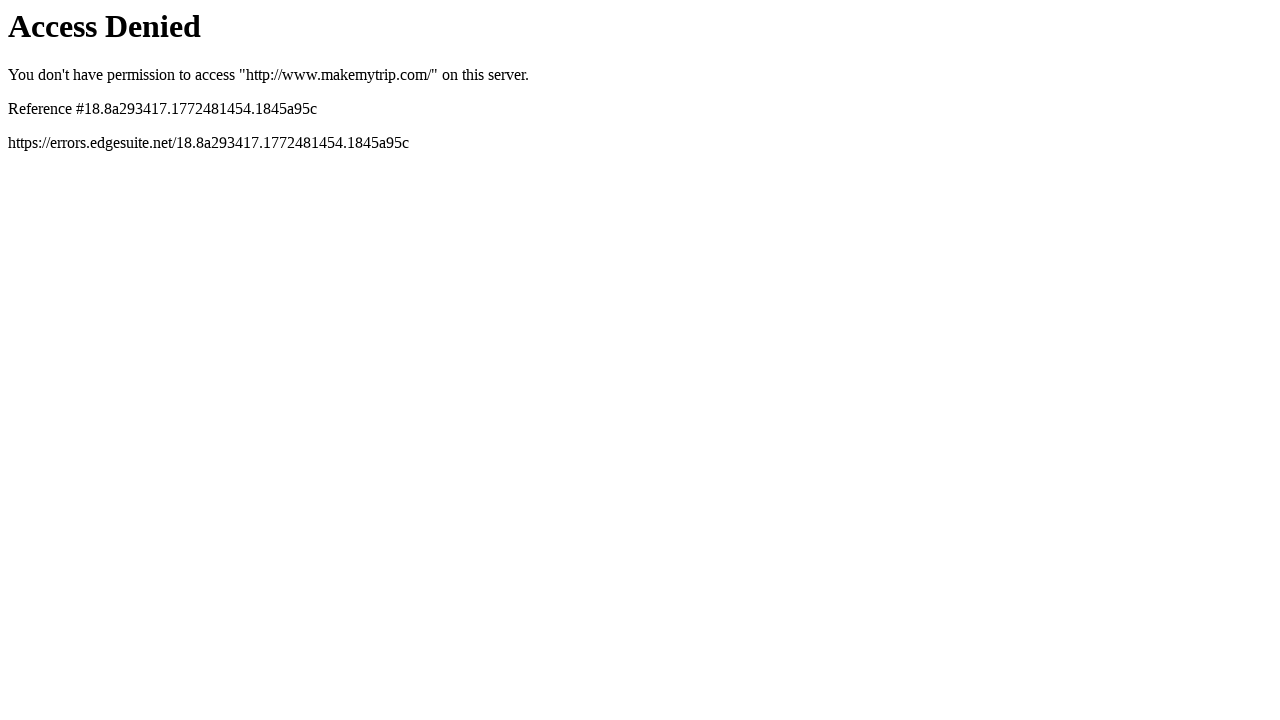

Resized browser window to 500x400 pixels
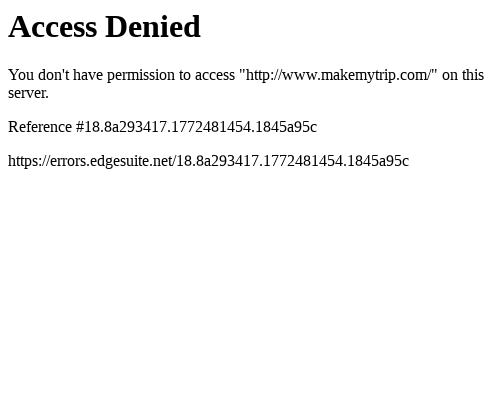

Retrieved page URL: https://www.makemytrip.com/
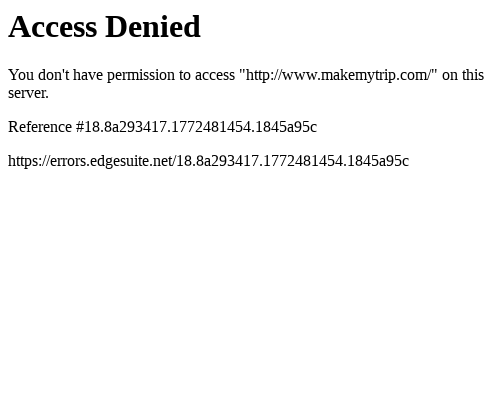

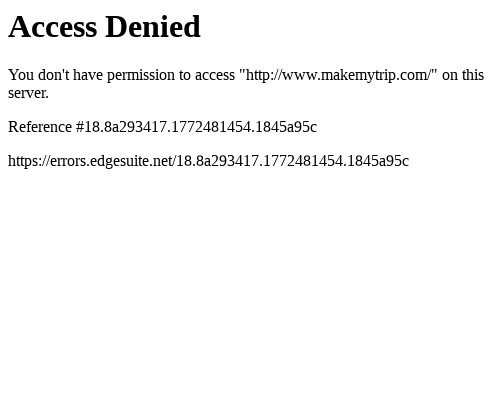